Tests entering an email in the Text Box form and verifying it appears in the output

Starting URL: https://demoqa.com

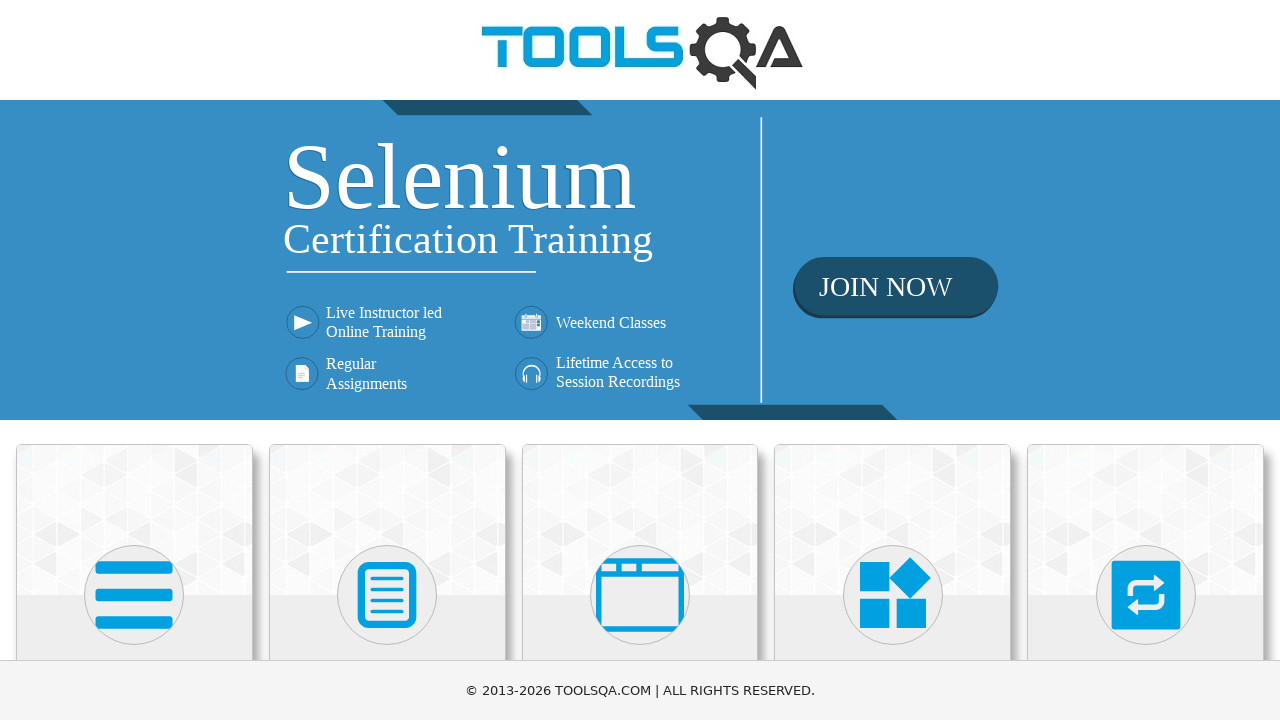

Clicked on Elements card to navigate to Elements page at (134, 360) on div.card-body h5:has-text('Elements')
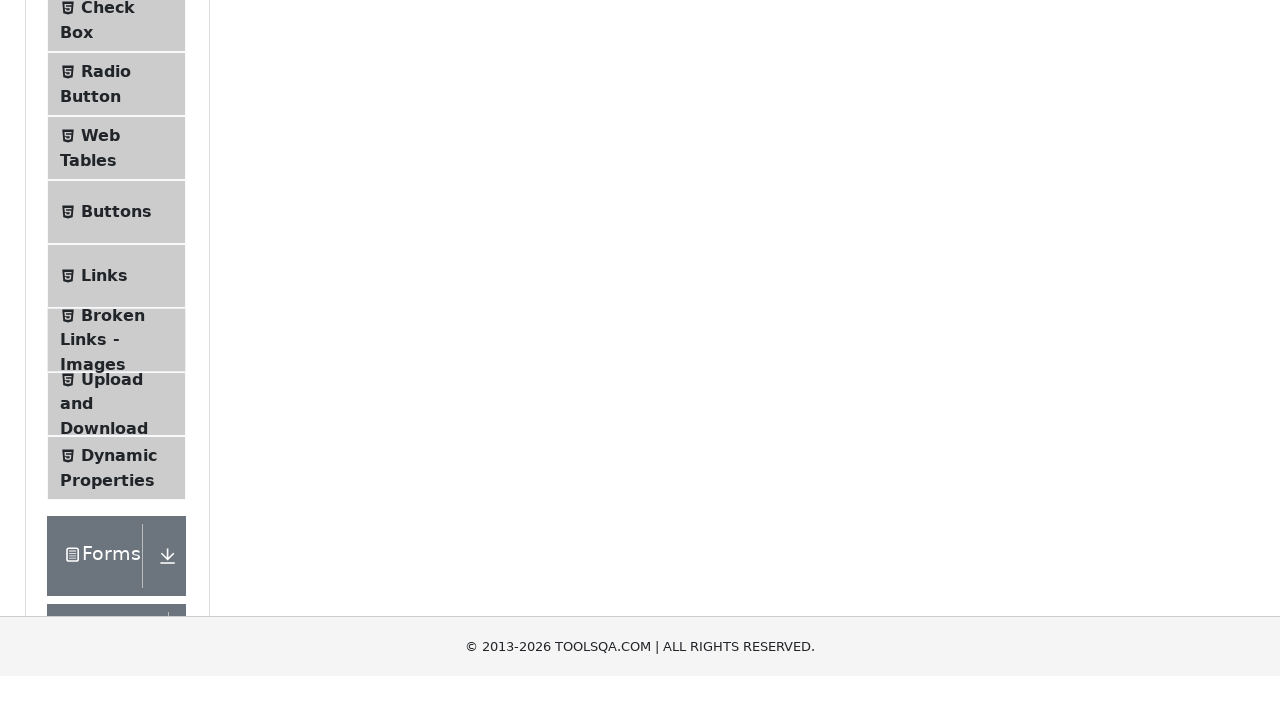

Clicked on Text Box menu item at (119, 261) on span.text:has-text('Text Box')
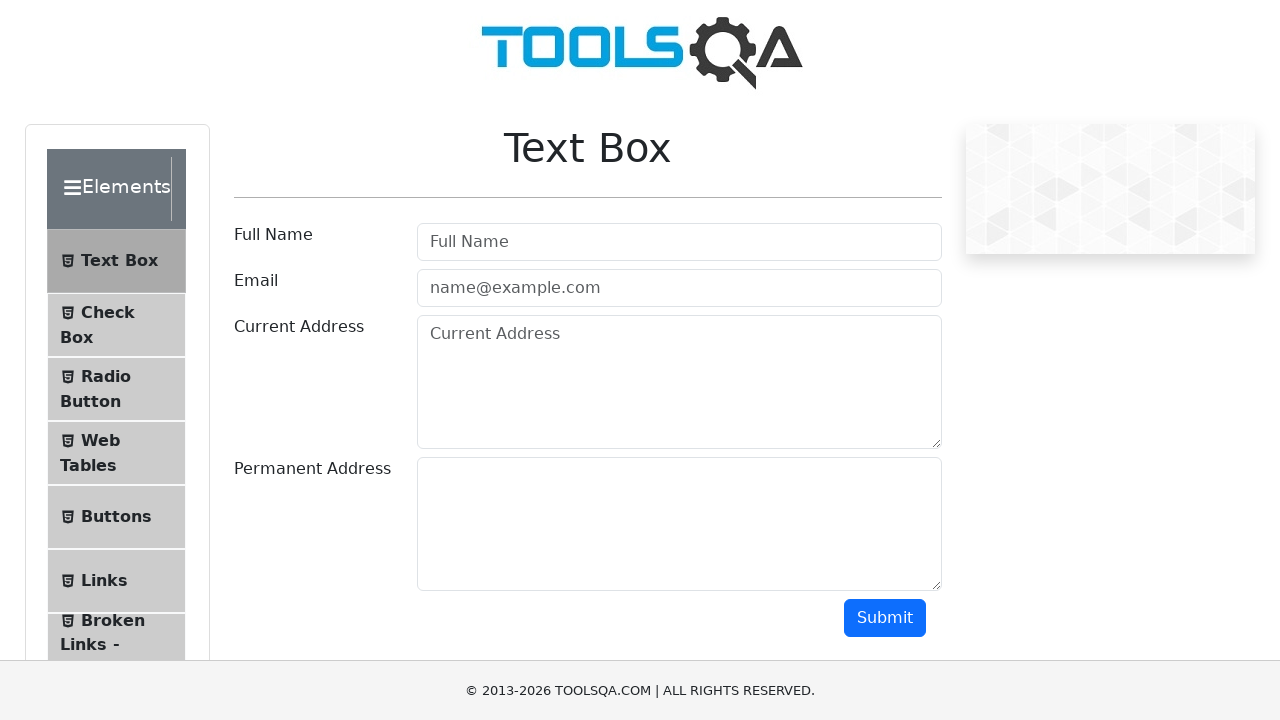

Text Box page loaded successfully
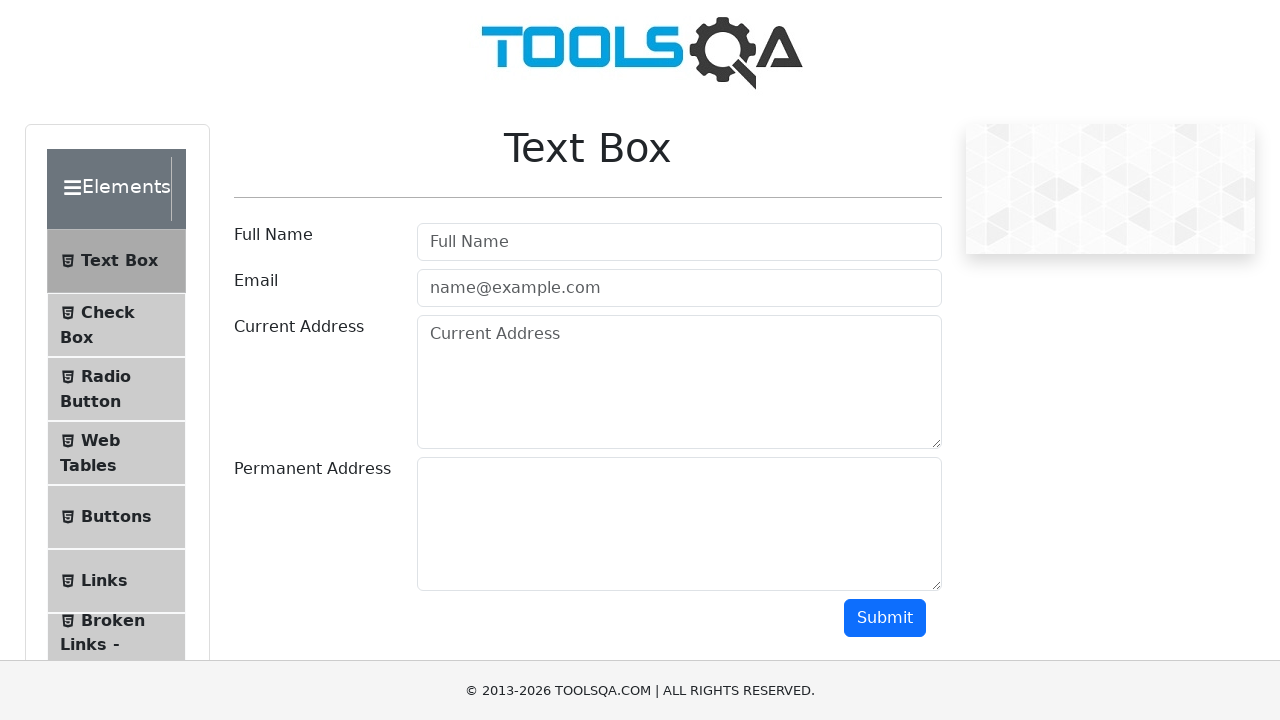

Entered email 'john.anderson@testmail.com' in the email field on #userEmail
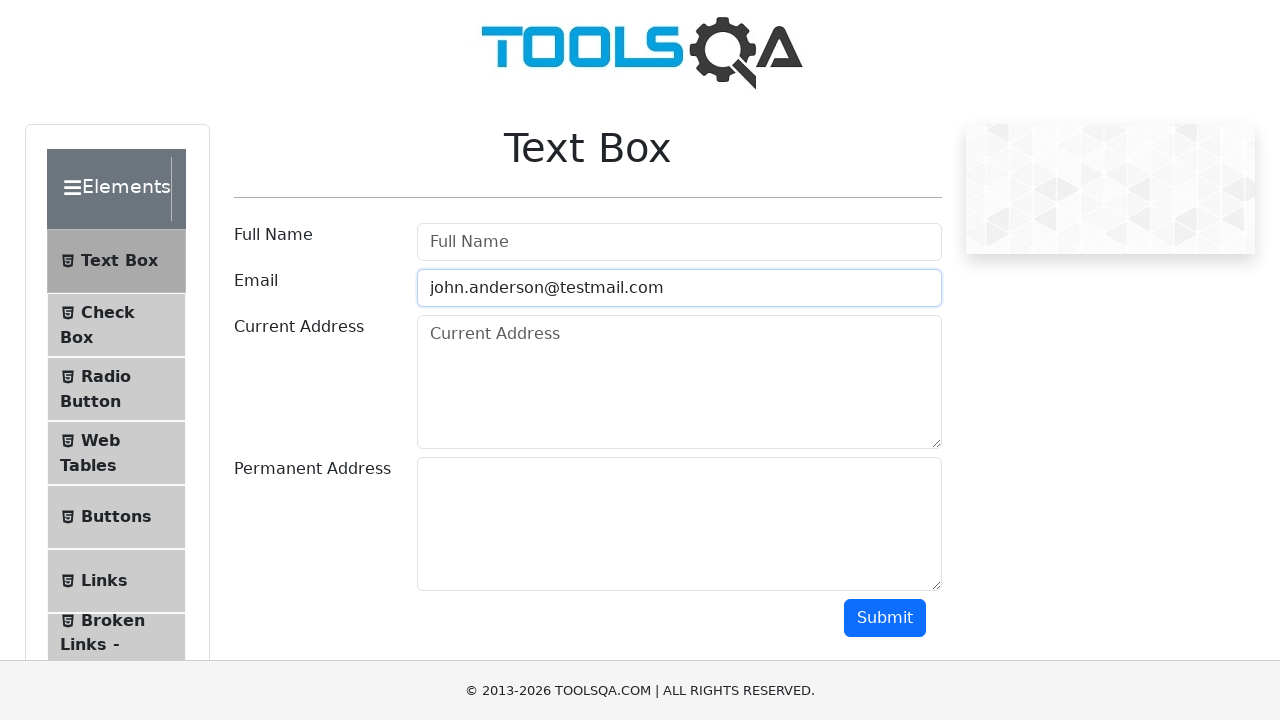

Clicked submit button to submit the form at (885, 618) on #submit
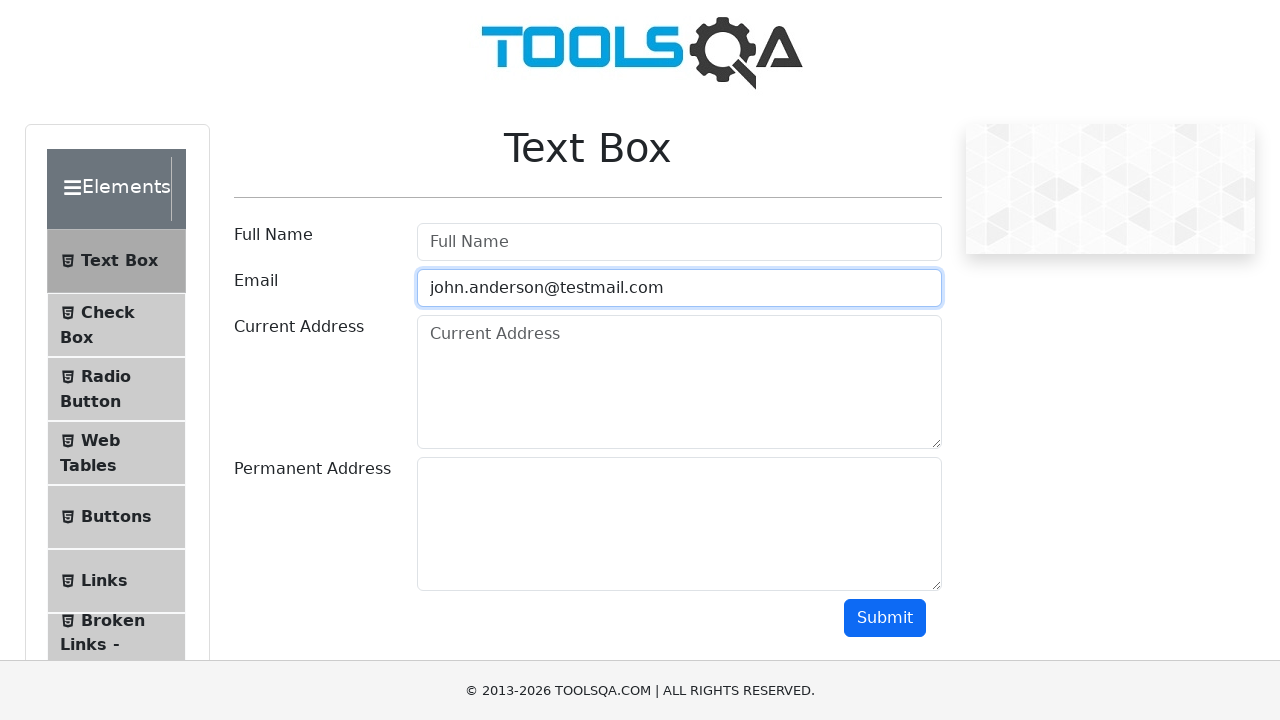

Form output appeared, verifying email was submitted successfully
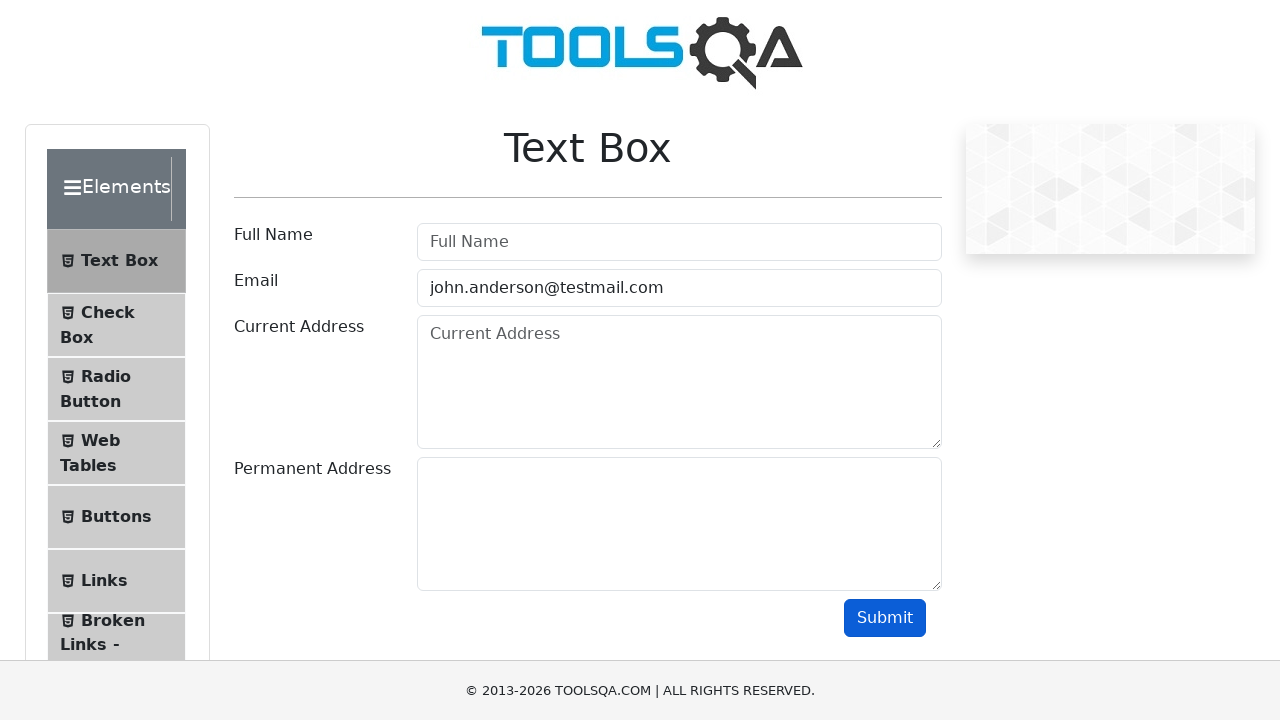

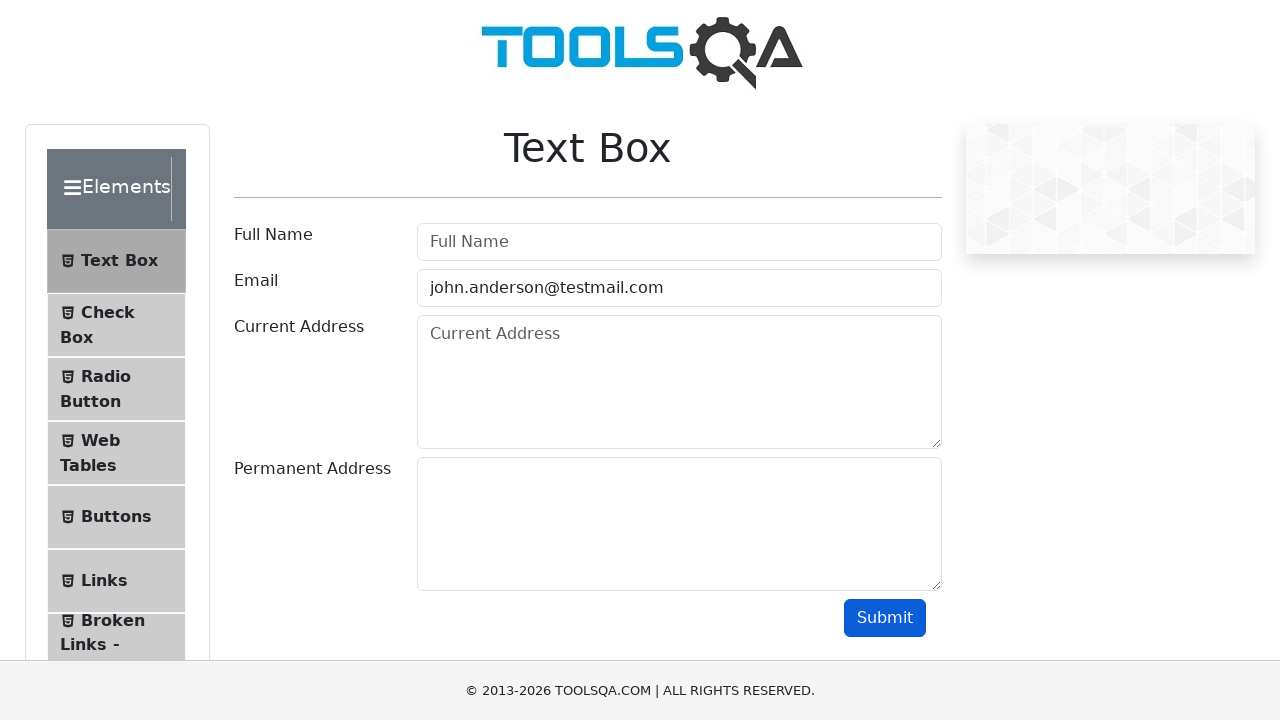